Verifies that a section containing "Quem Somos" (About Us in Portuguese) is visible on the page.

Starting URL: https://654d989d8dc67b1663b13dd0--funny-maamoul-f2c3db.netlify.app/

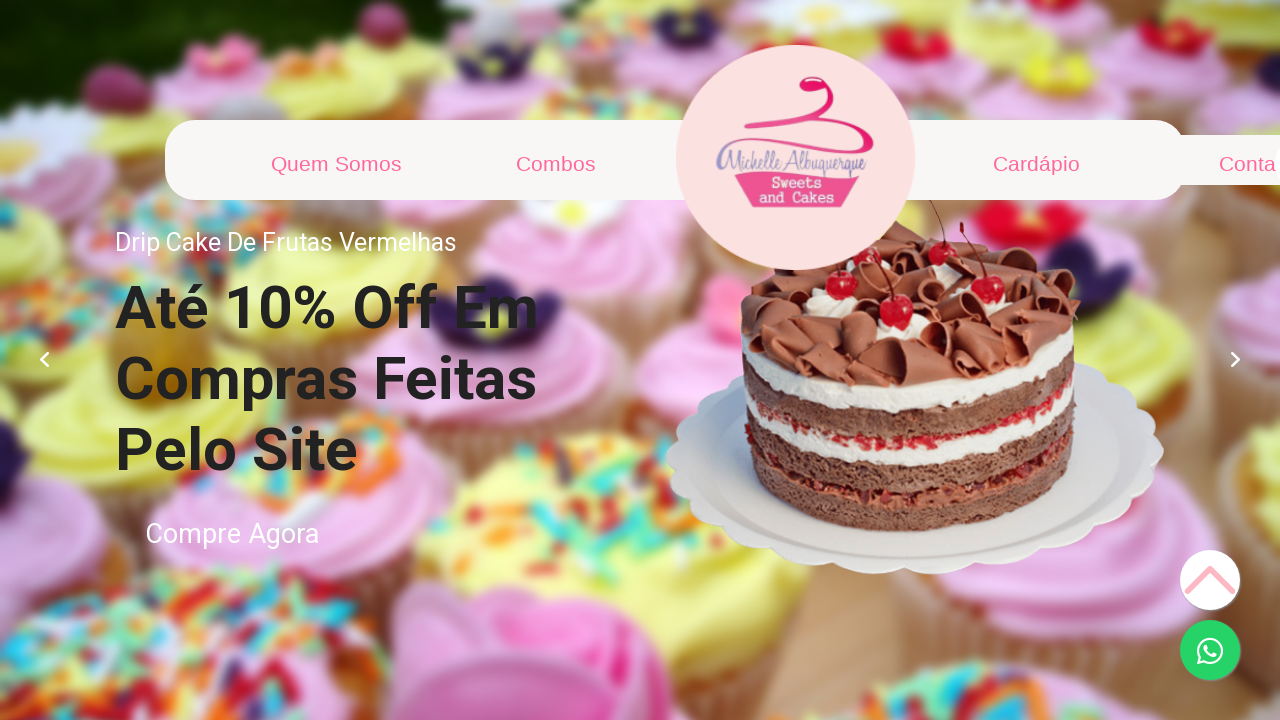

Navigated to the application URL
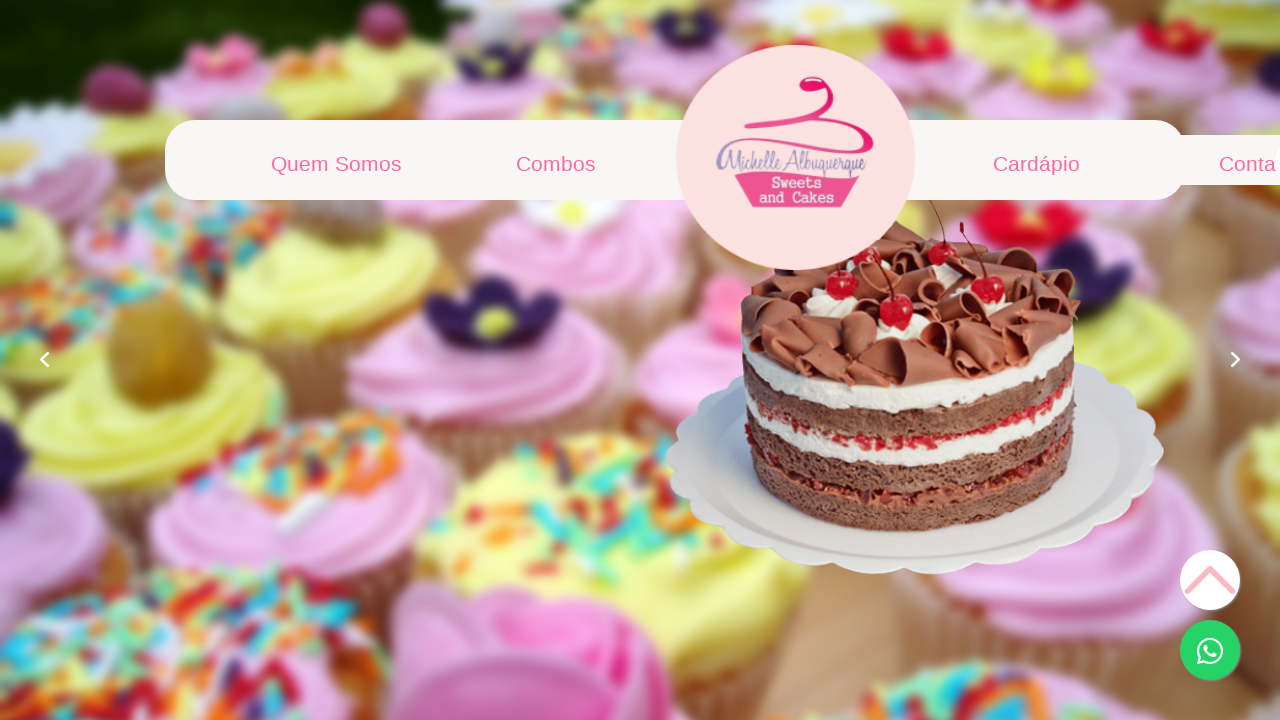

Verified that 'Quem Somos' (About Us) section is visible on the page
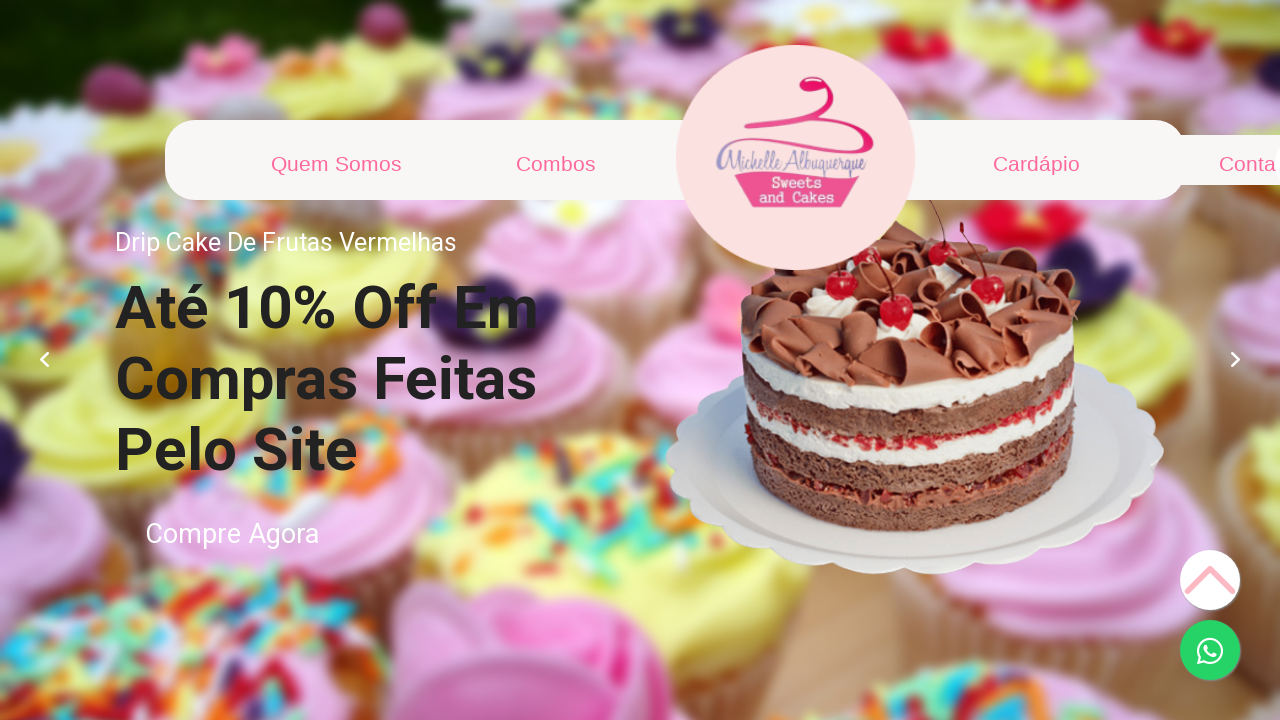

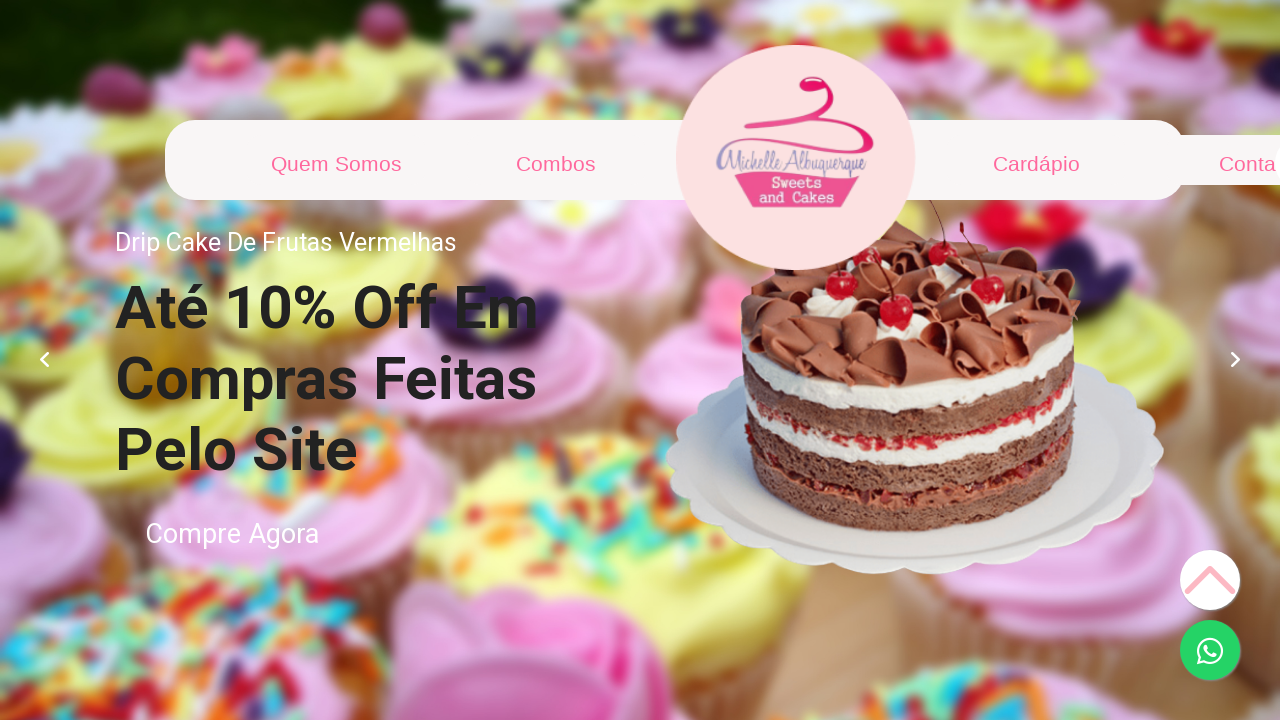